Tests filling the email input field on a text box form and verifies the value is entered correctly

Starting URL: https://demoqa.com/text-box

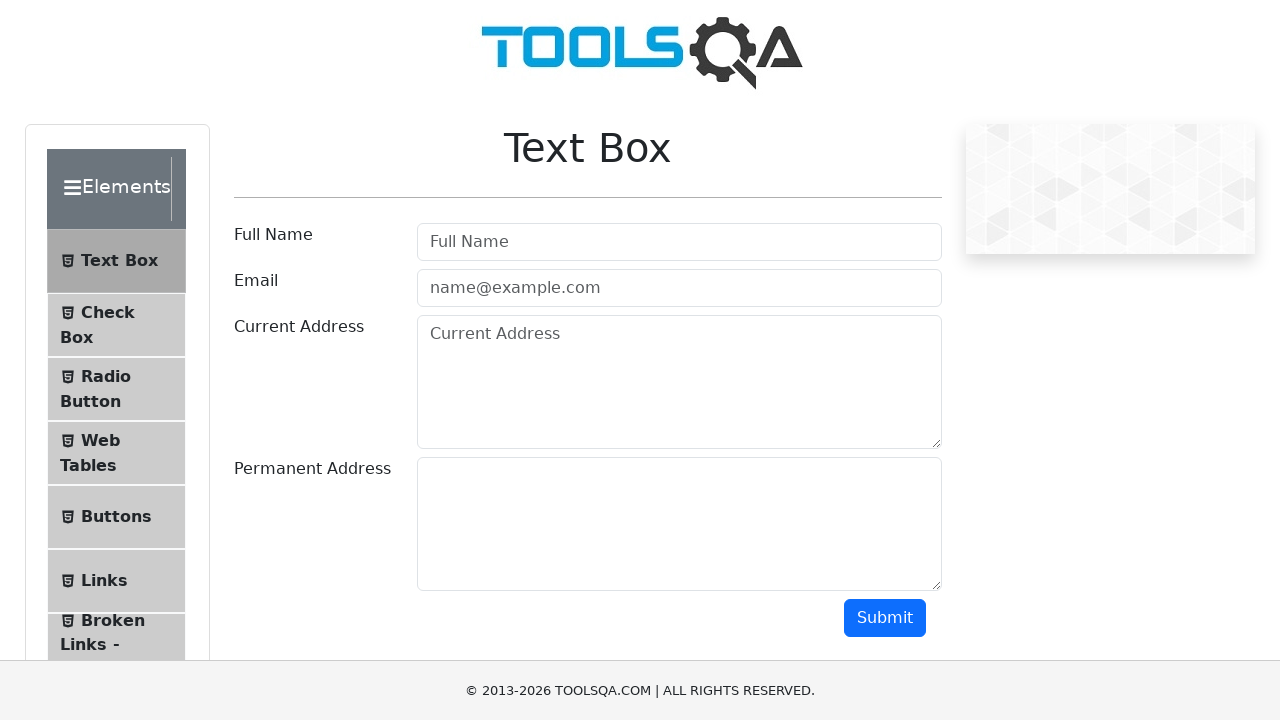

Filled email input field with 'denisnovicov@gmail.com' on #userEmail
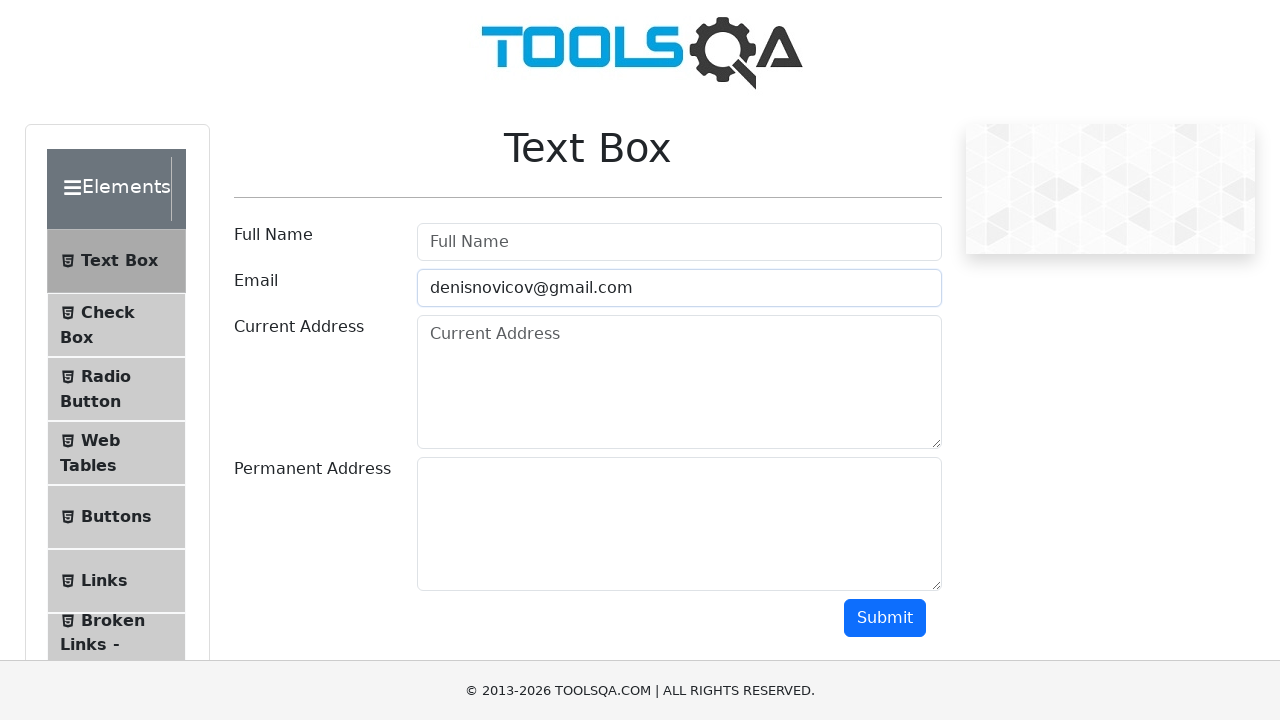

Verified email input field contains correct value 'denisnovicov@gmail.com'
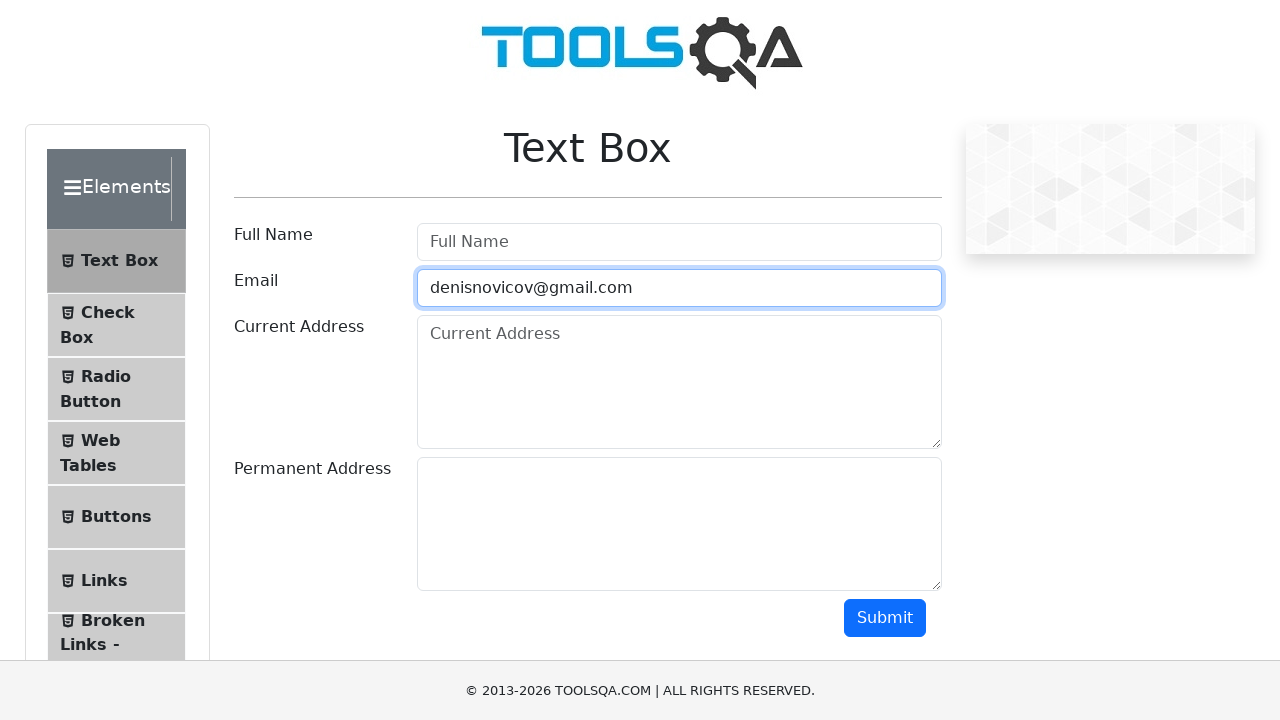

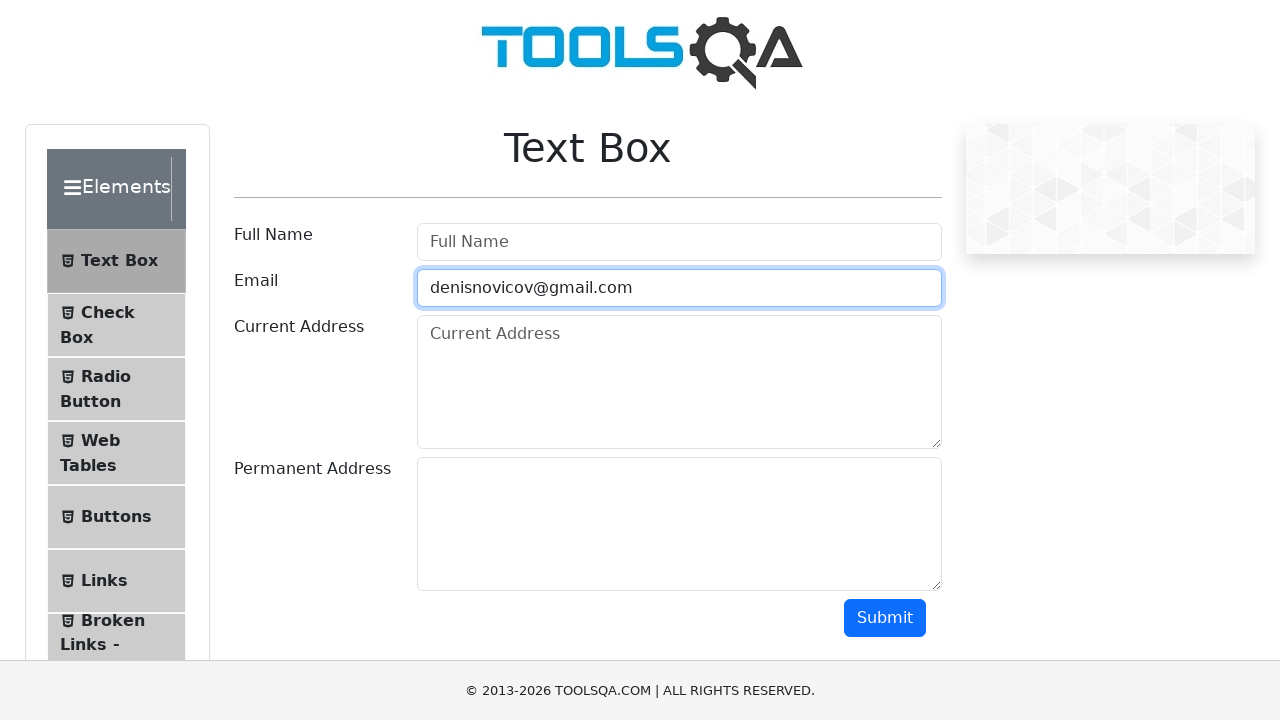